Tests window handling functionality by clicking a button that opens multiple tabs, then iterating through the opened windows to verify their titles

Starting URL: https://www.hyrtutorials.com/p/window-handles-practice.html

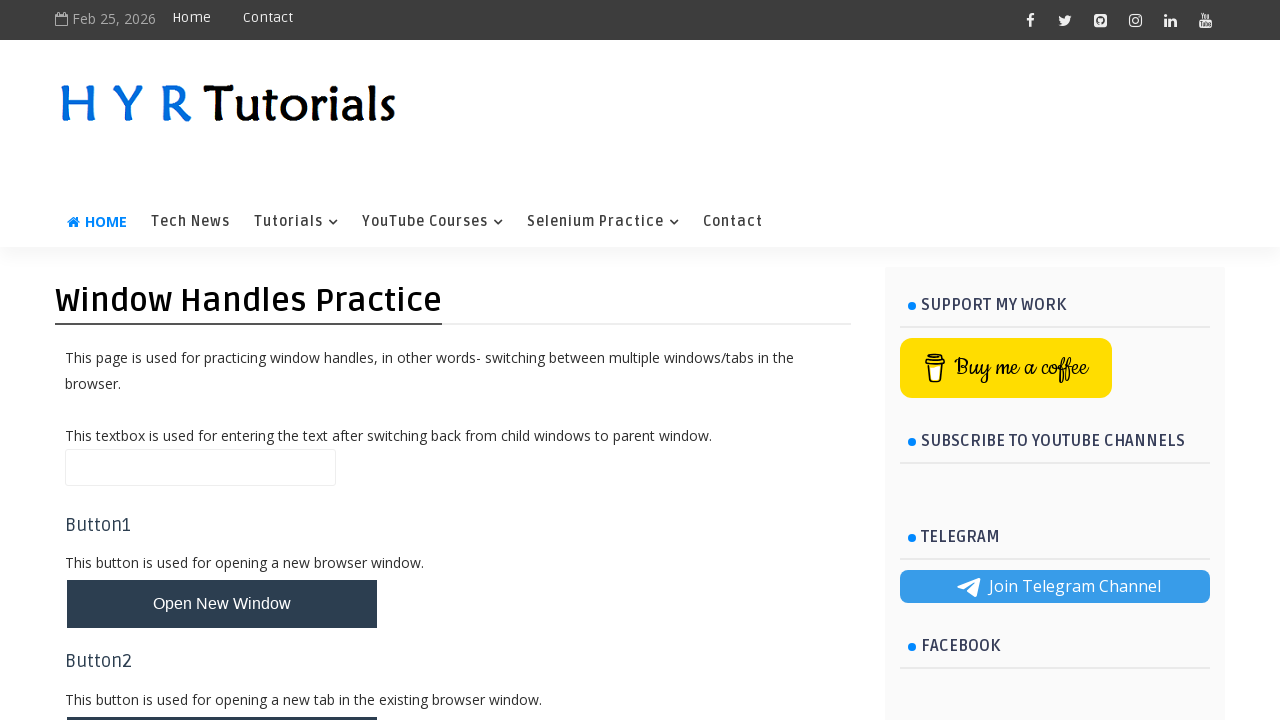

Scrolled to Button5 element
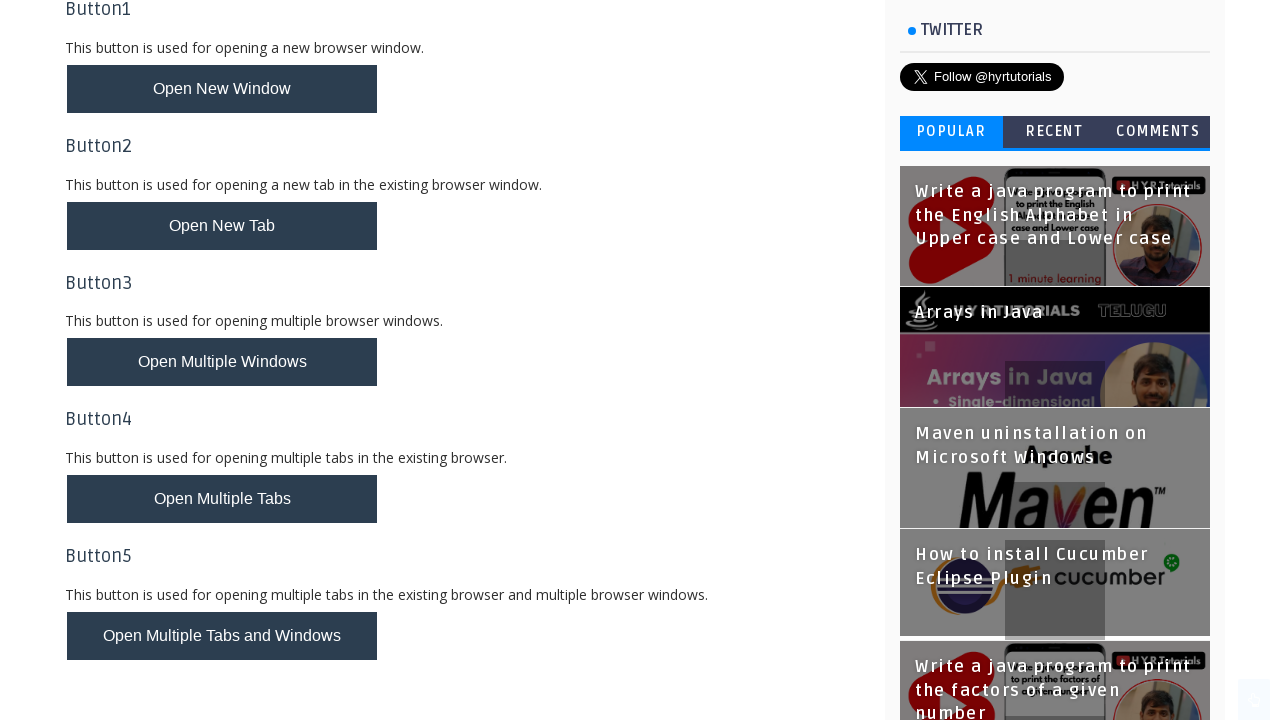

Clicked newTabsBtn to open multiple tabs at (222, 499) on #newTabsBtn
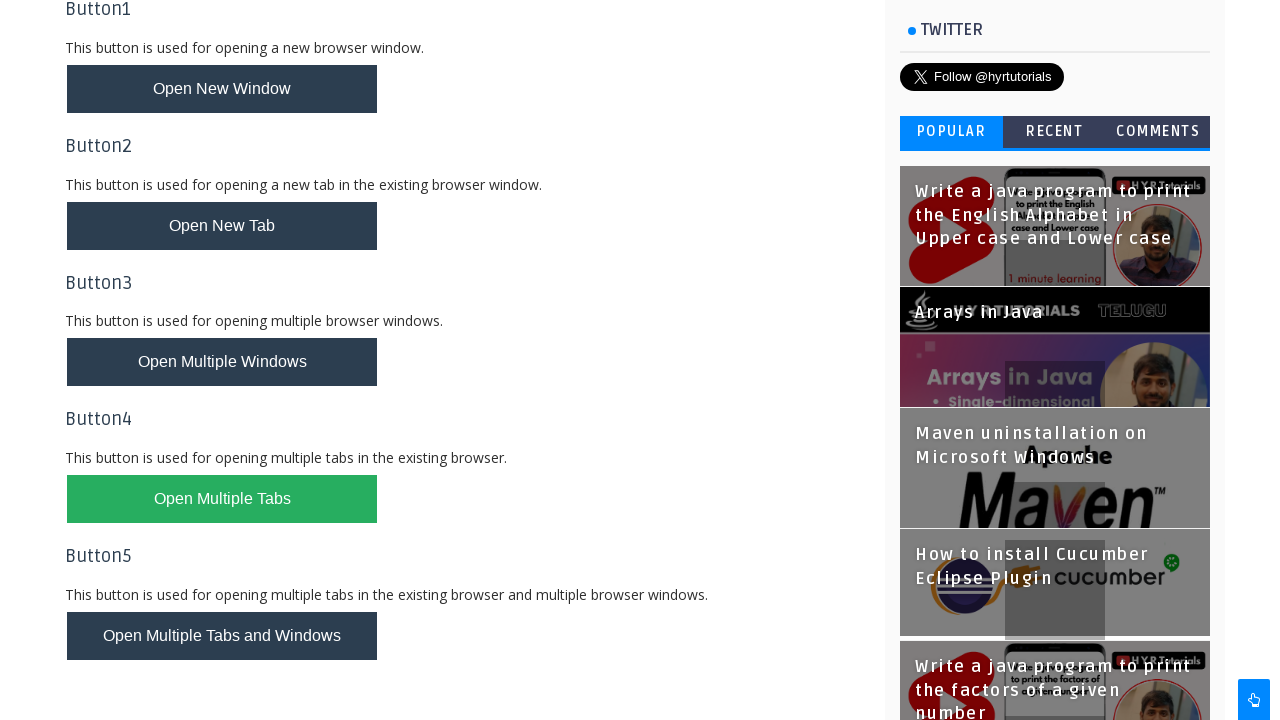

Wait completed - page title element is now visible
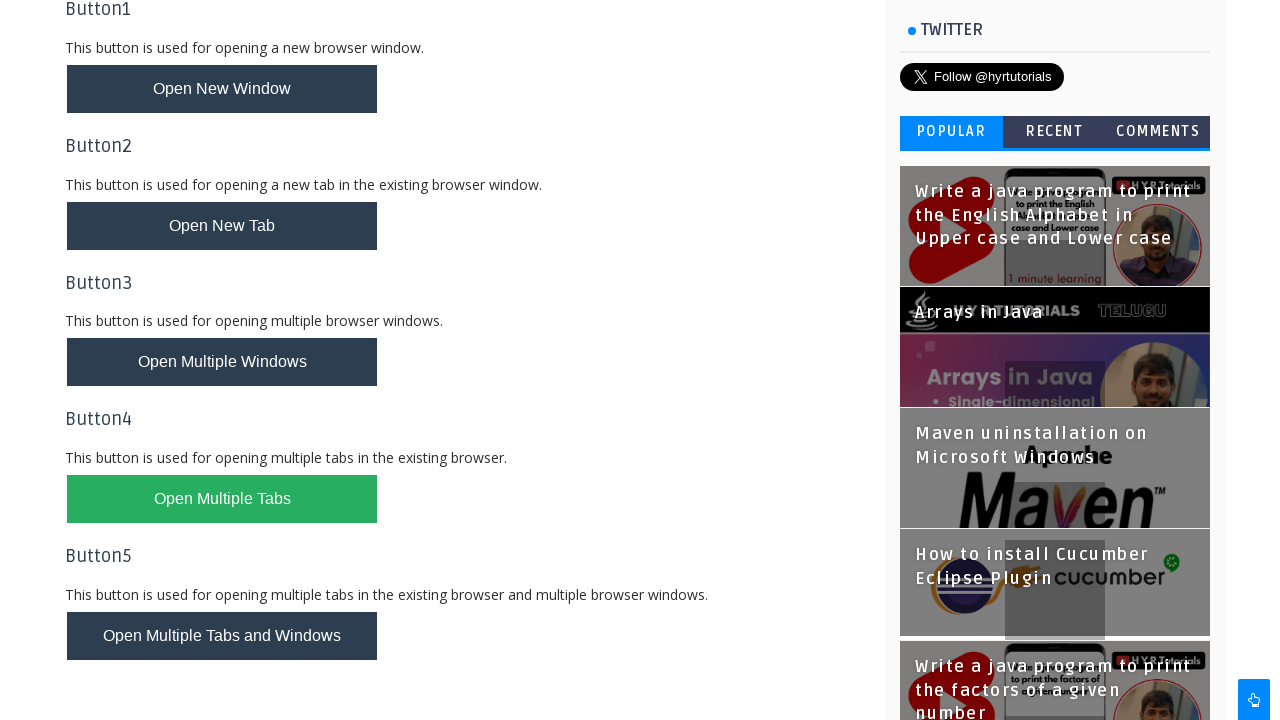

Verified page title is visible: 
Window Handles Practice

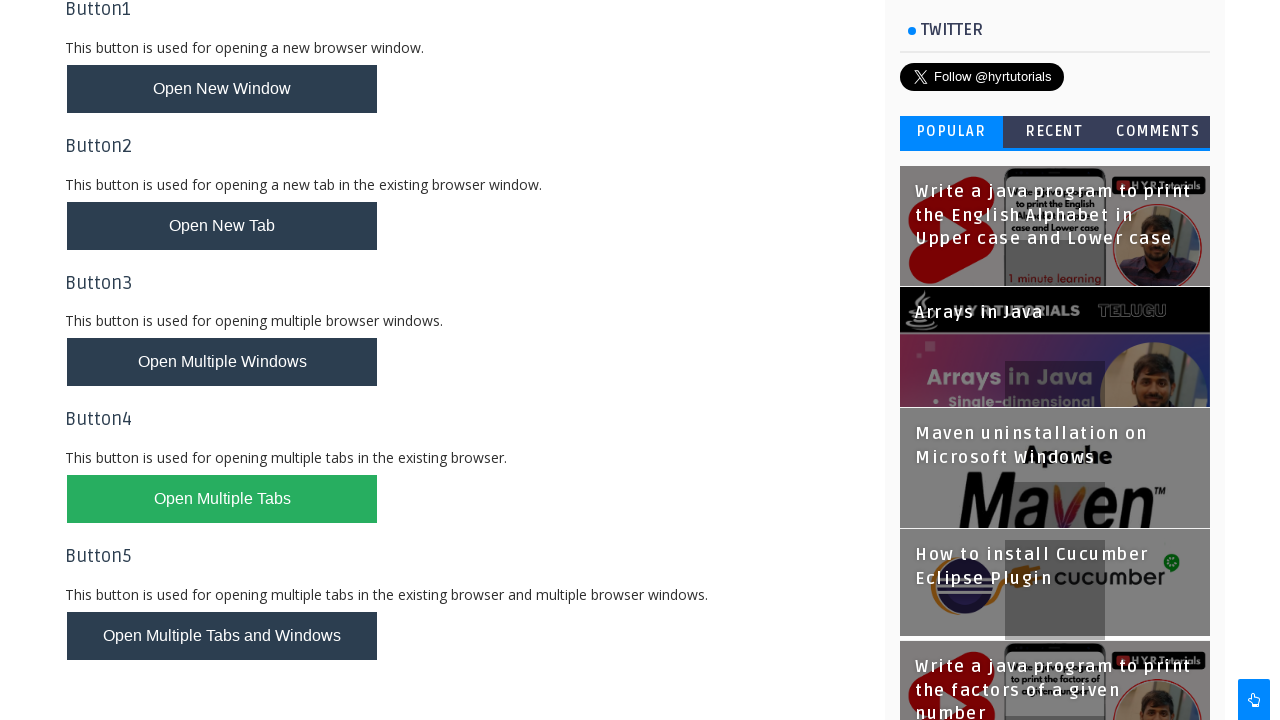

Retrieved current page title: Window Handles Practice - H Y R Tutorials
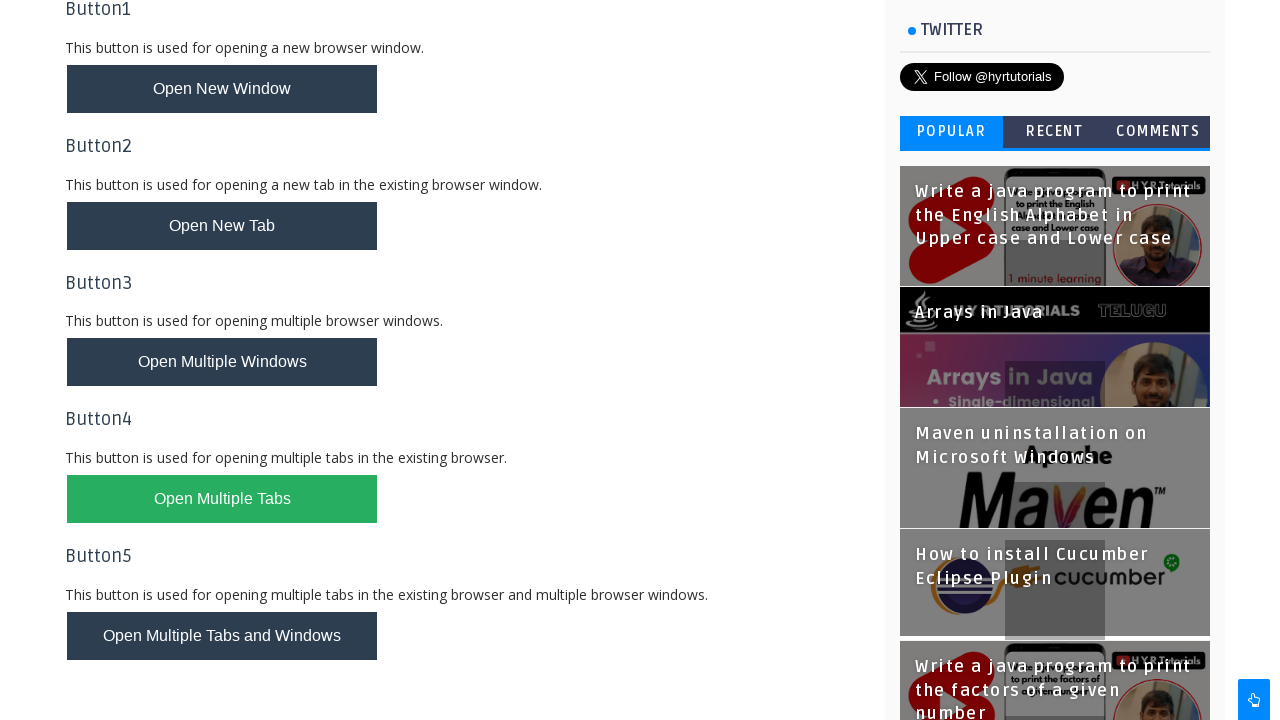

Retrieved all open pages/tabs - count: 3
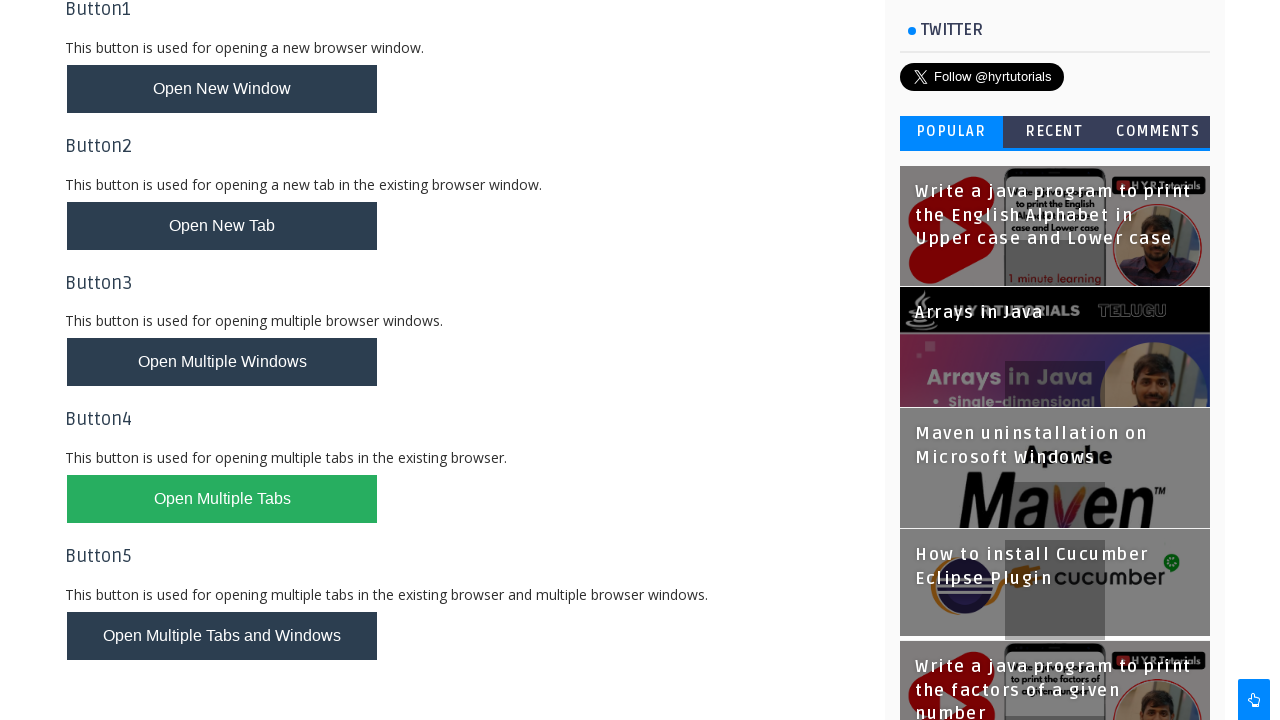

Waited for page load state to complete
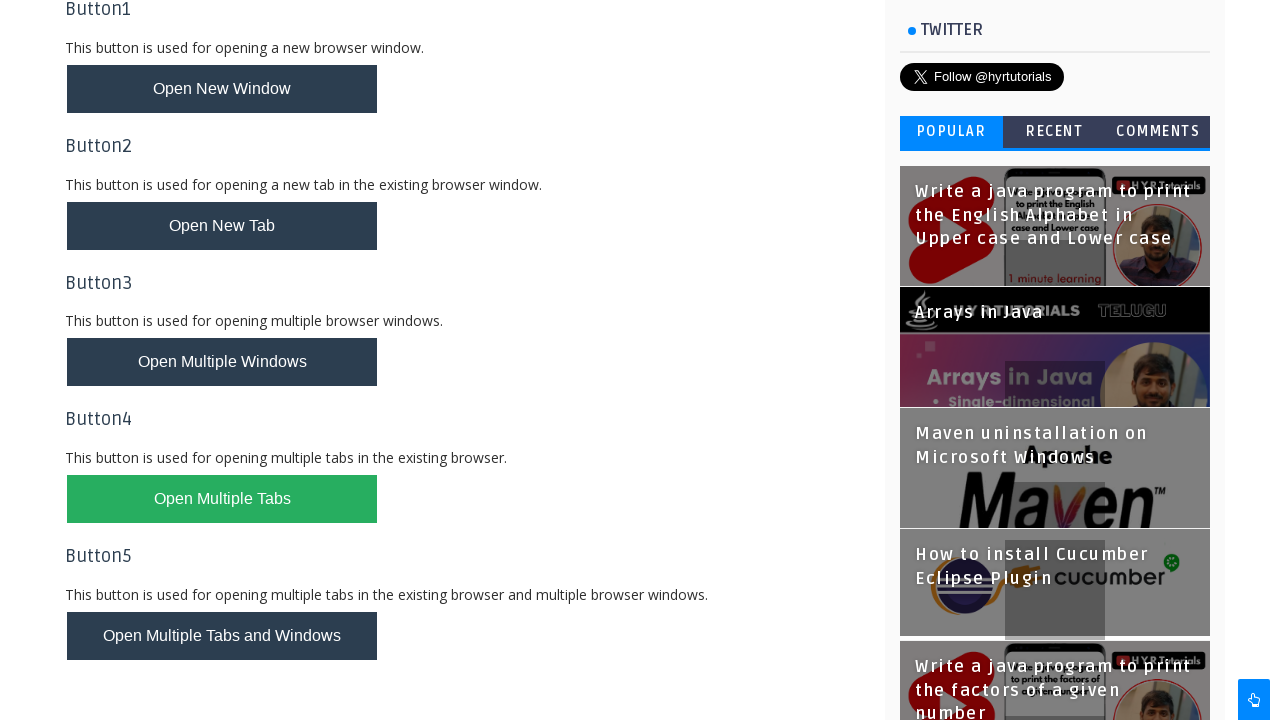

Retrieved page title: Window Handles Practice - H Y R Tutorials
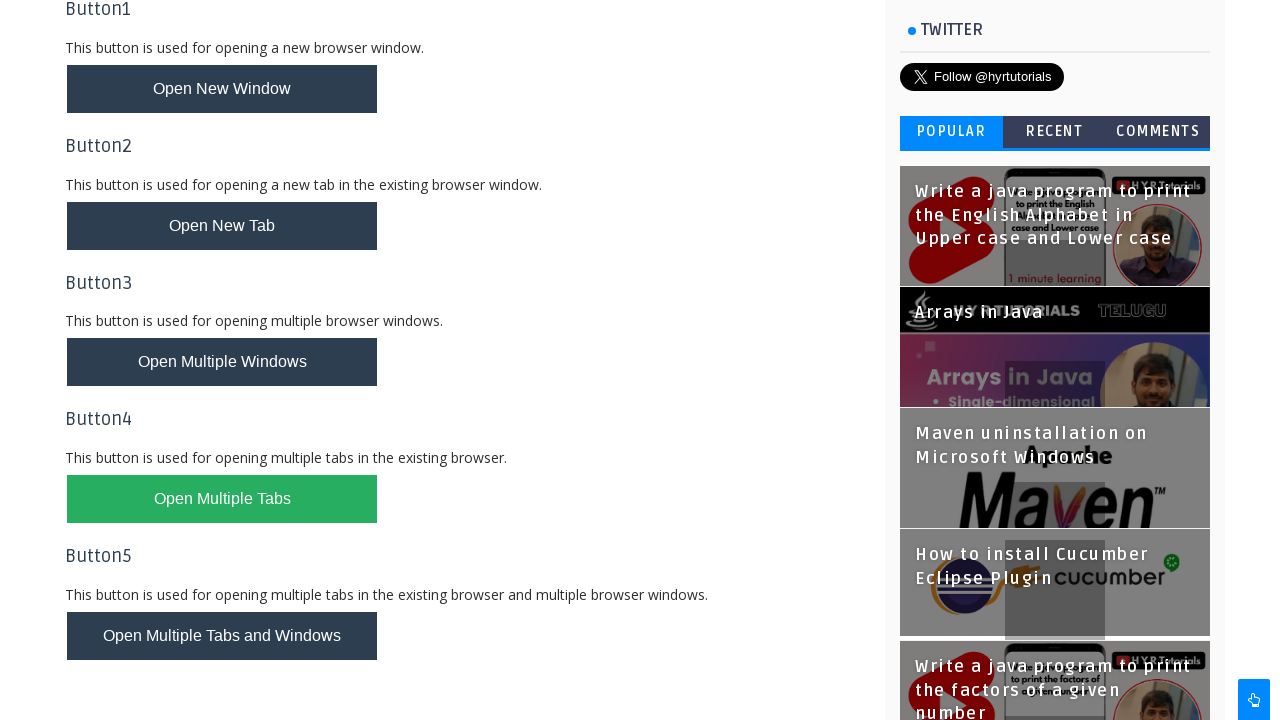

Switched to original page with matching title: Window Handles Practice - H Y R Tutorials
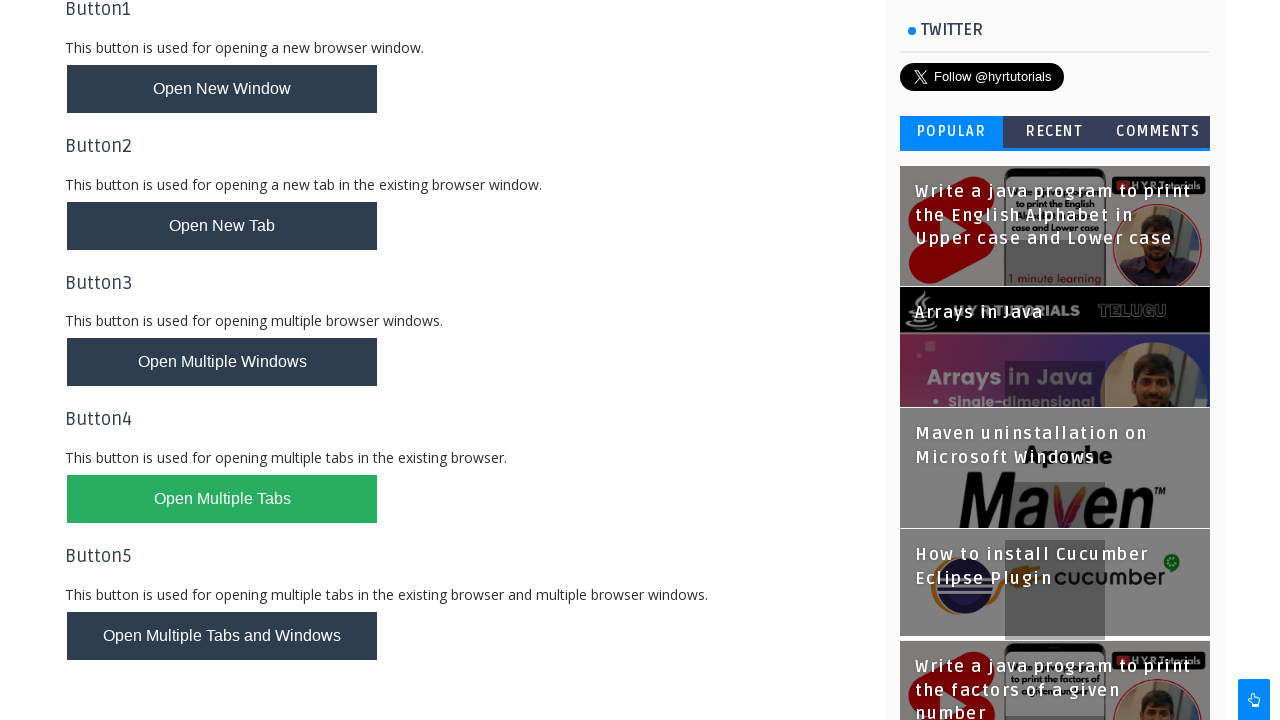

Waited for page load state to complete
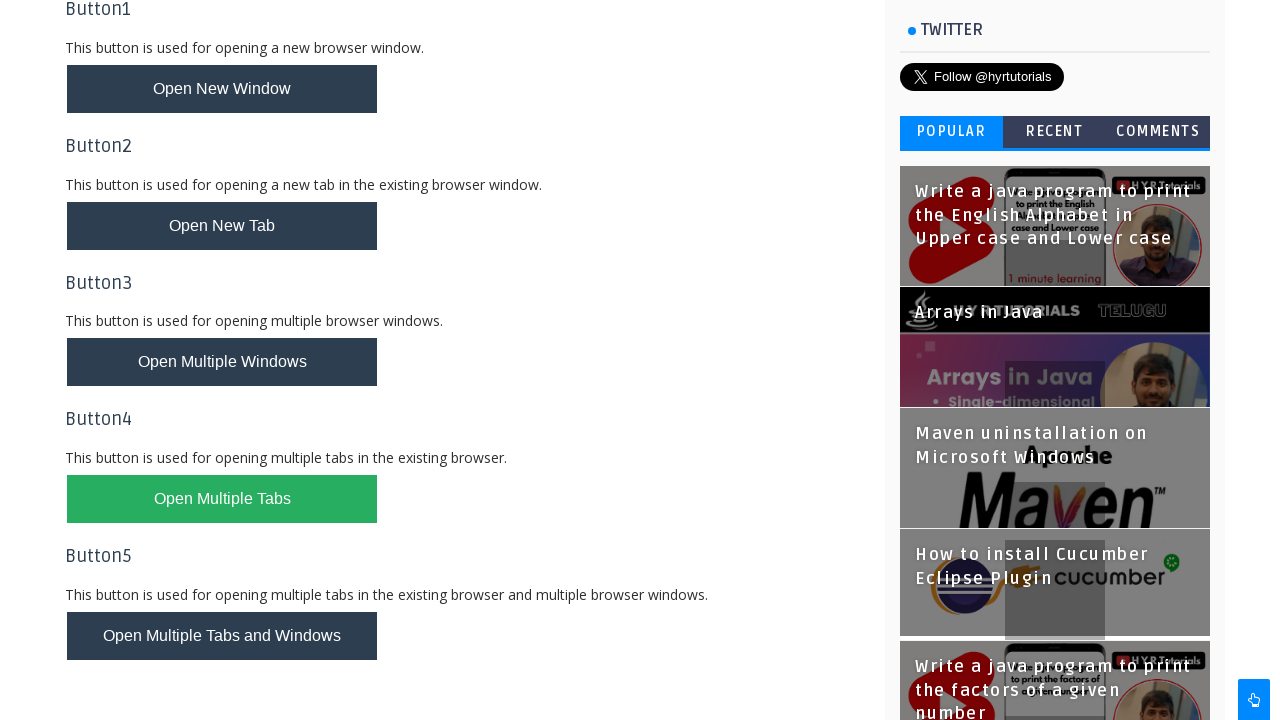

Retrieved page title: Basic Controls - H Y R Tutorials
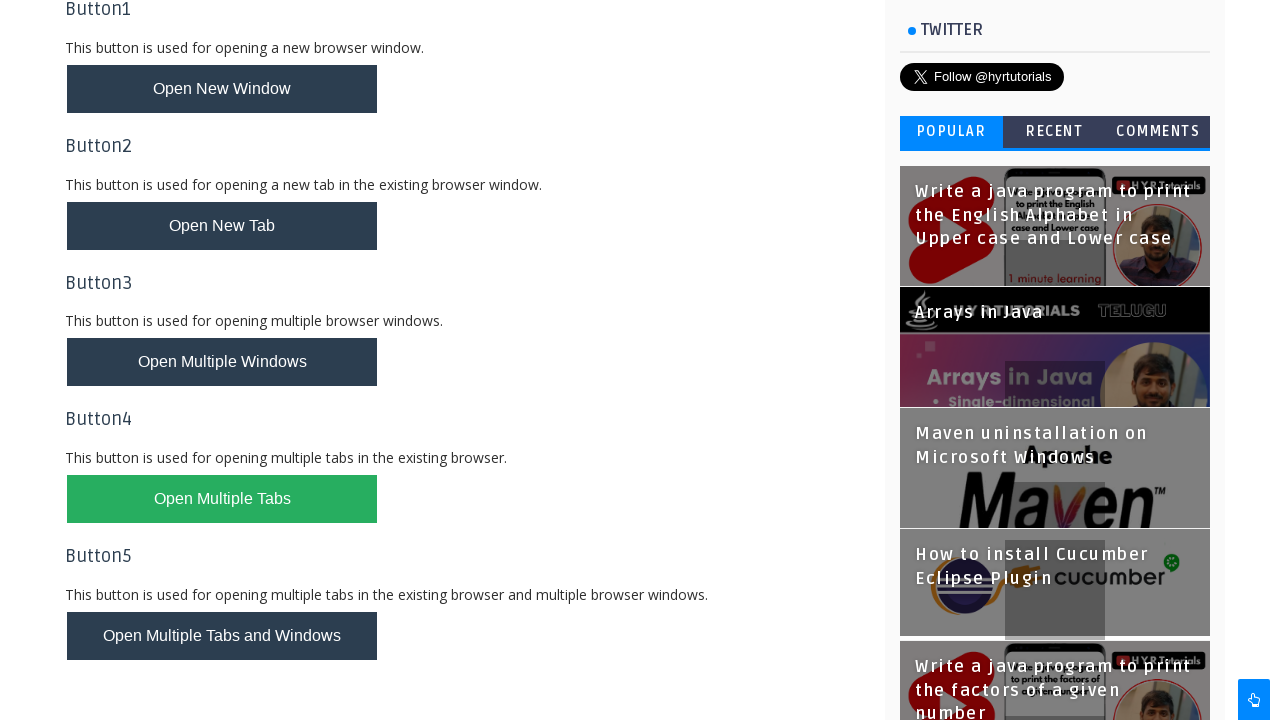

Waited for page load state to complete
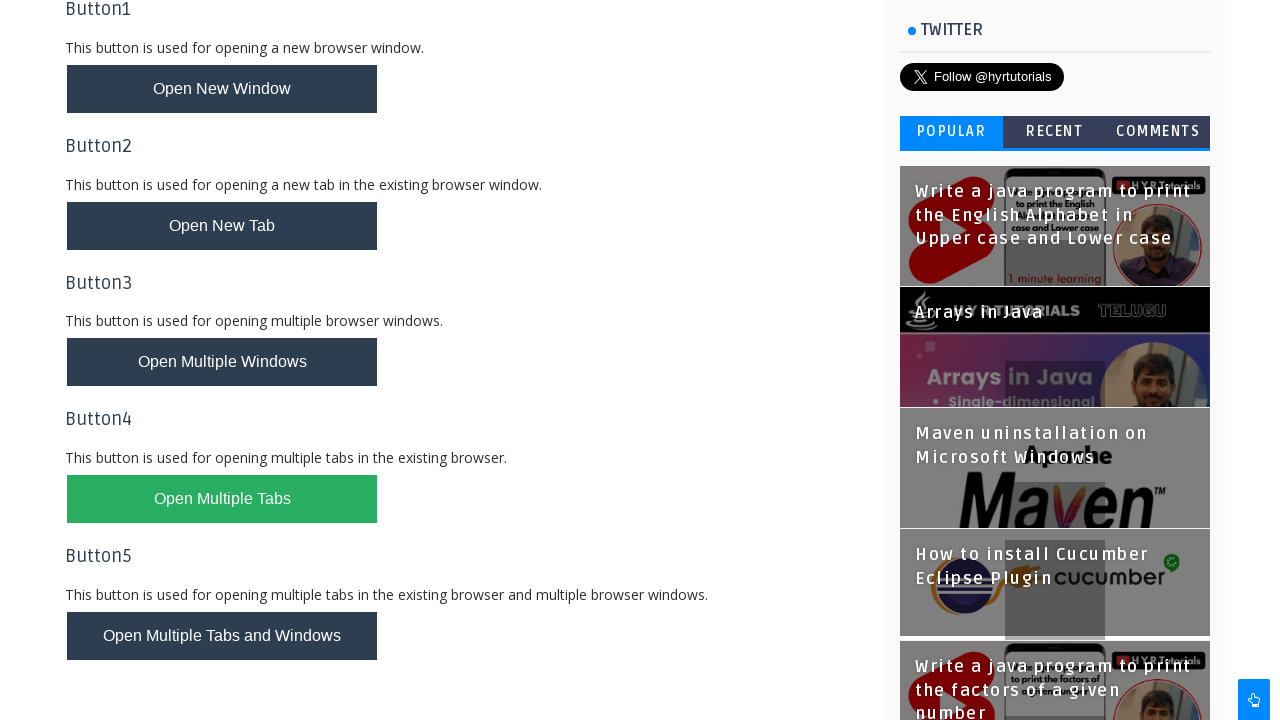

Retrieved page title: AlertsDemo - H Y R Tutorials
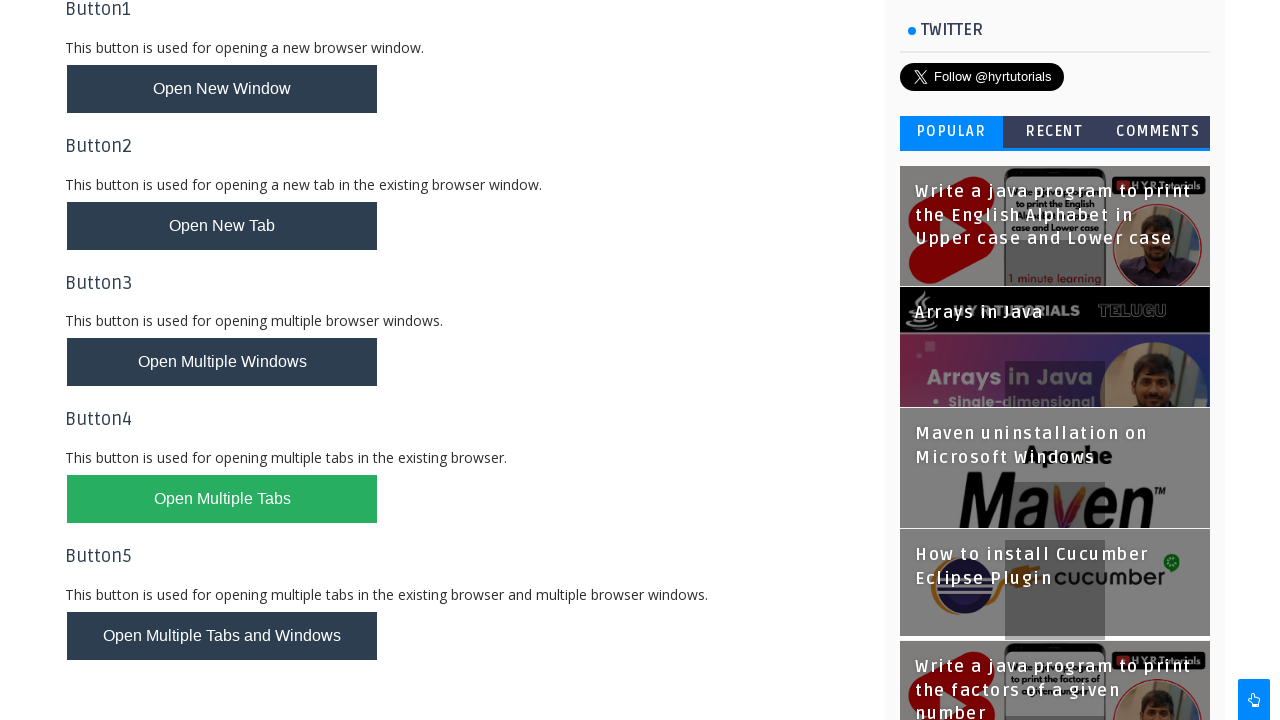

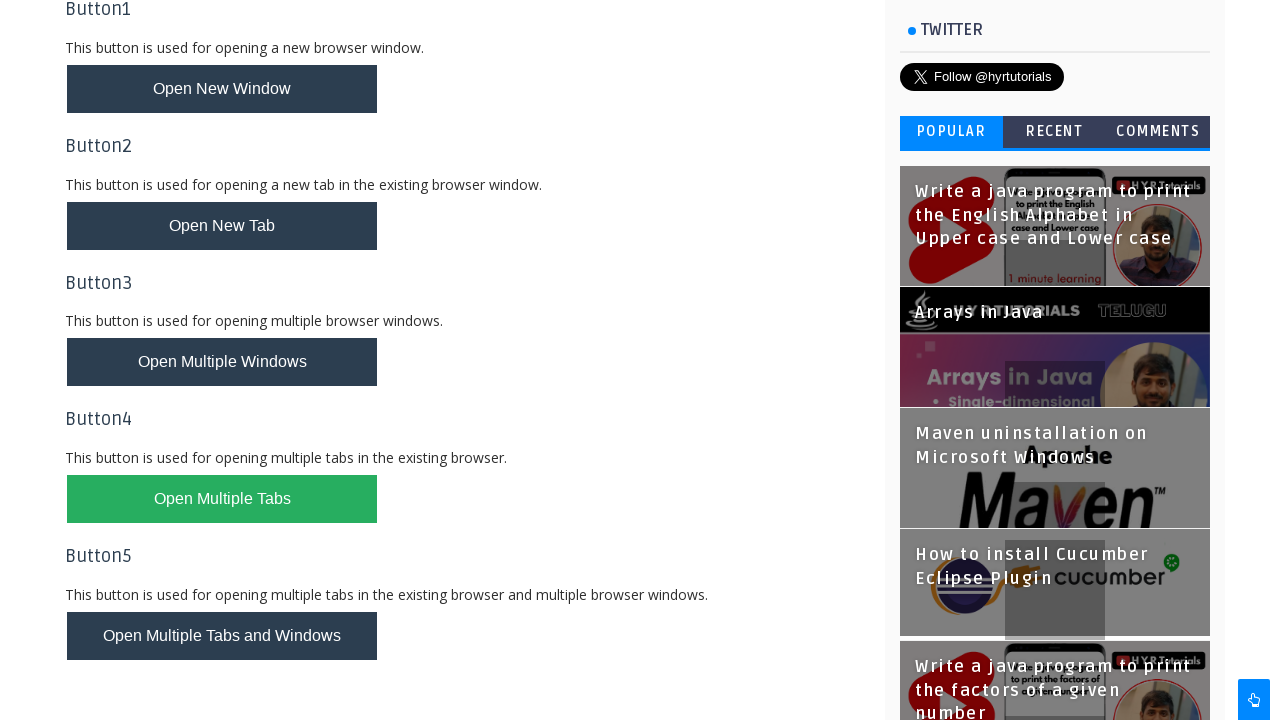